Tests search functionality by typing a search term, pressing Enter, and verifying that all search results contain the searched term "Banking".

Starting URL: http://zero.webappsecurity.com/

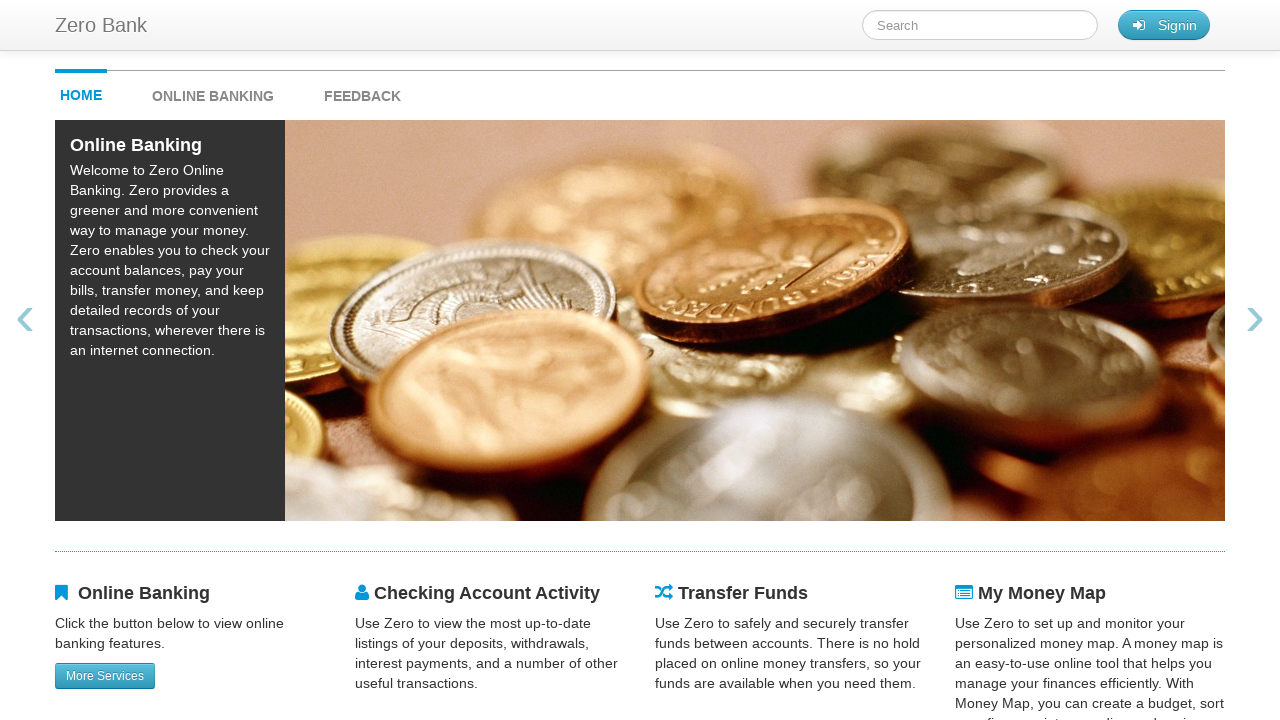

Filled search input with 'Banking' on input#searchTerm
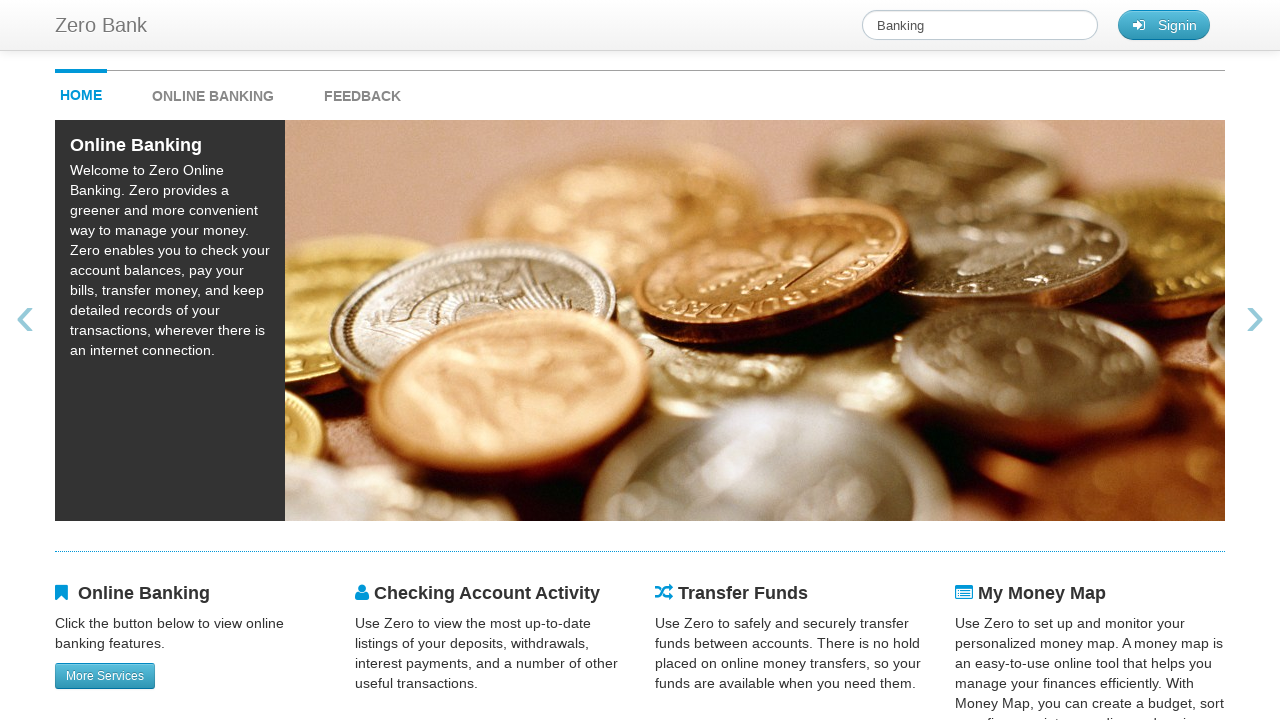

Pressed Enter to submit search
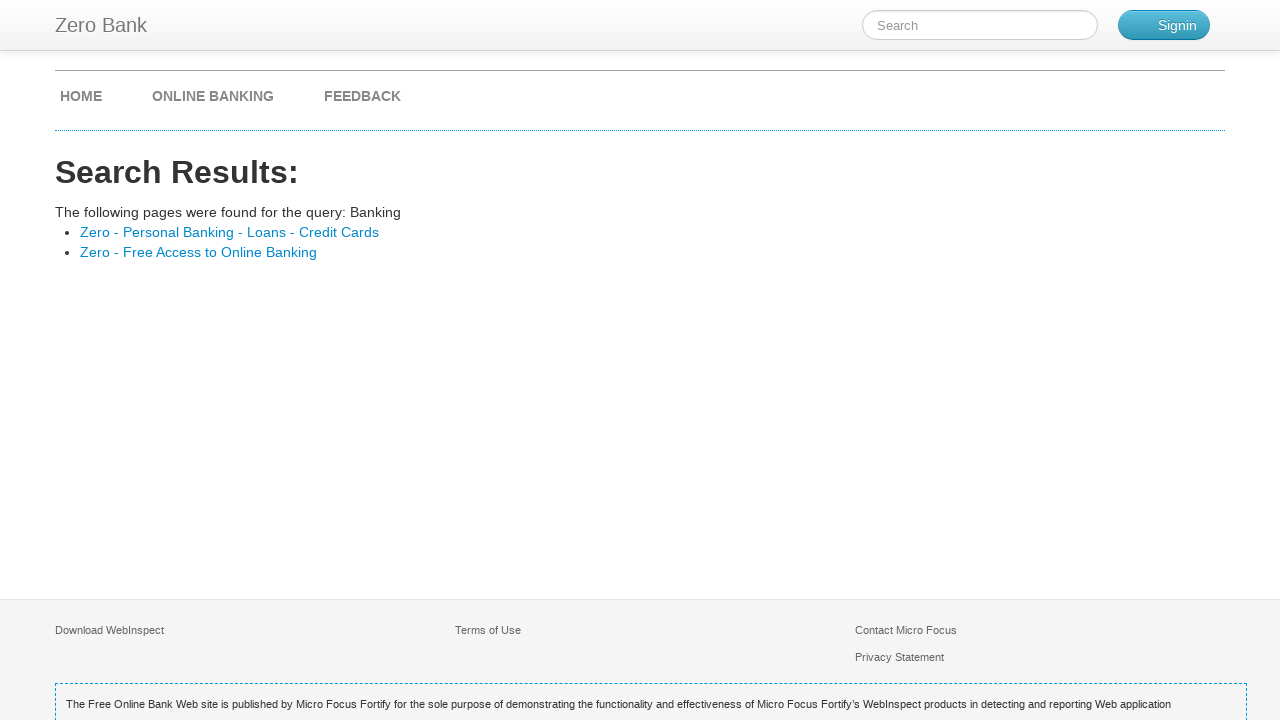

Page fully loaded (networkidle)
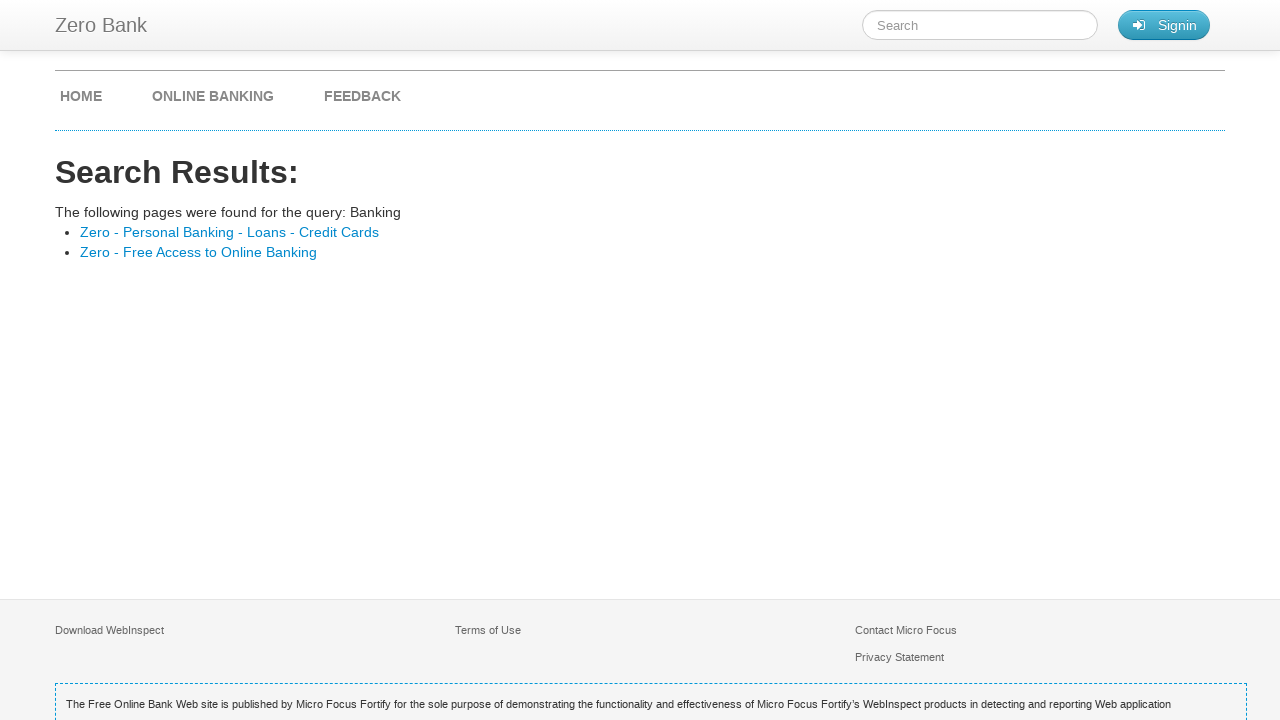

Search results appeared with links
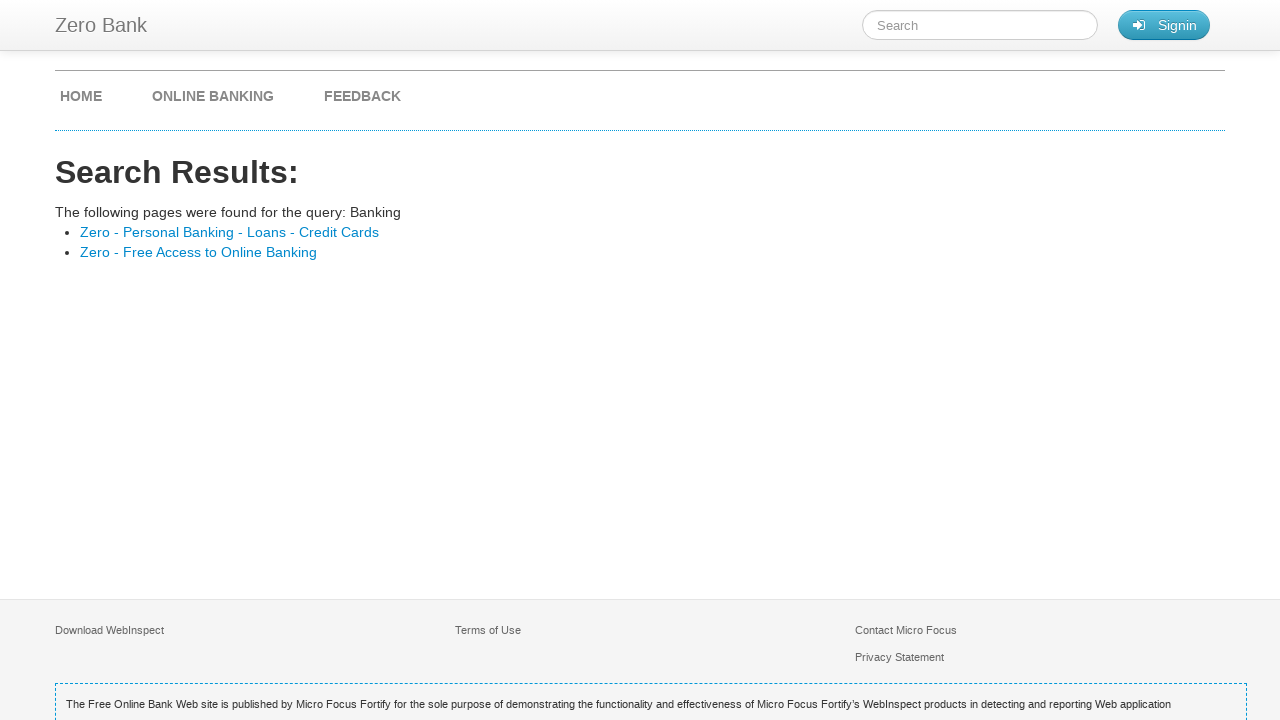

Retrieved 2 search results
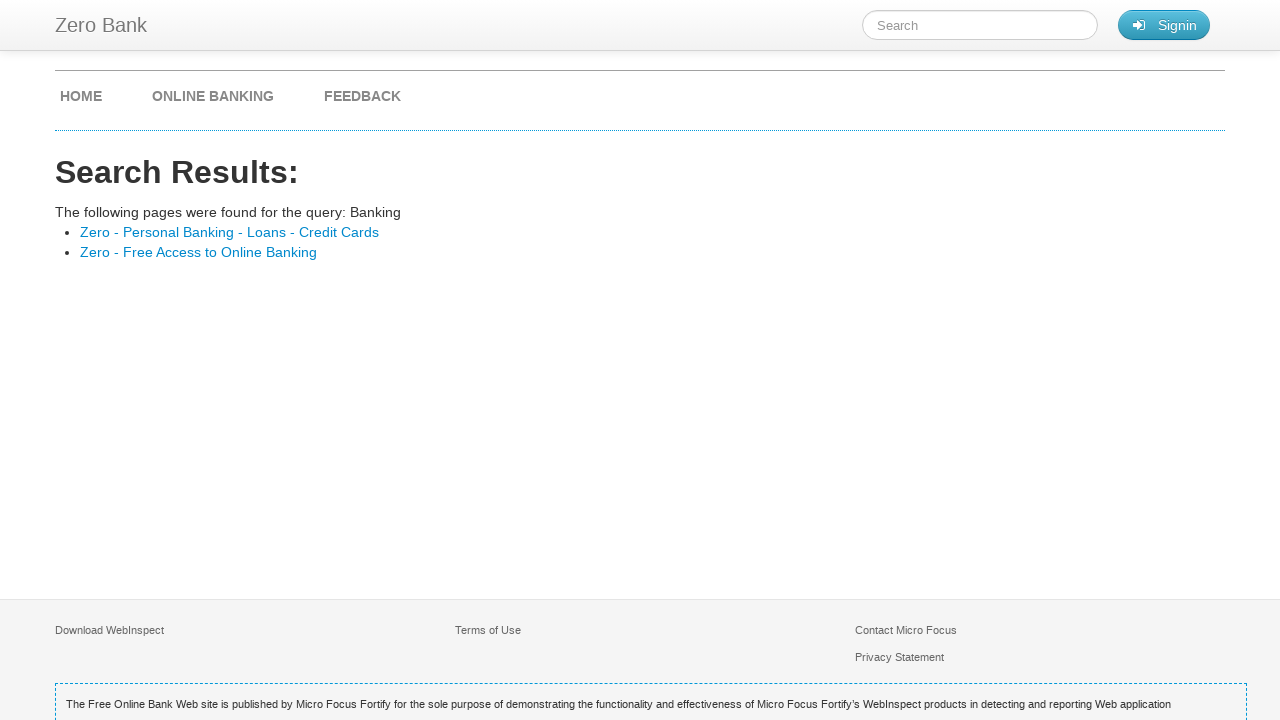

Verified search result contains 'Banking'
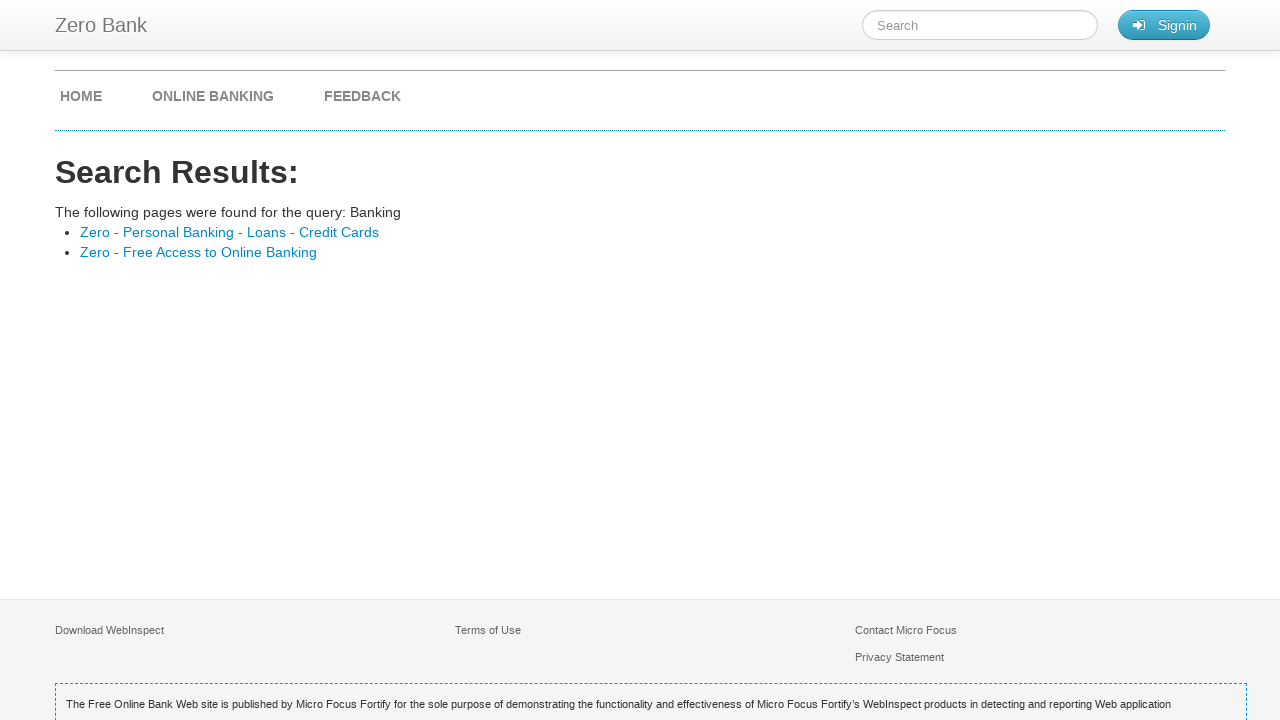

Verified search result contains 'Banking'
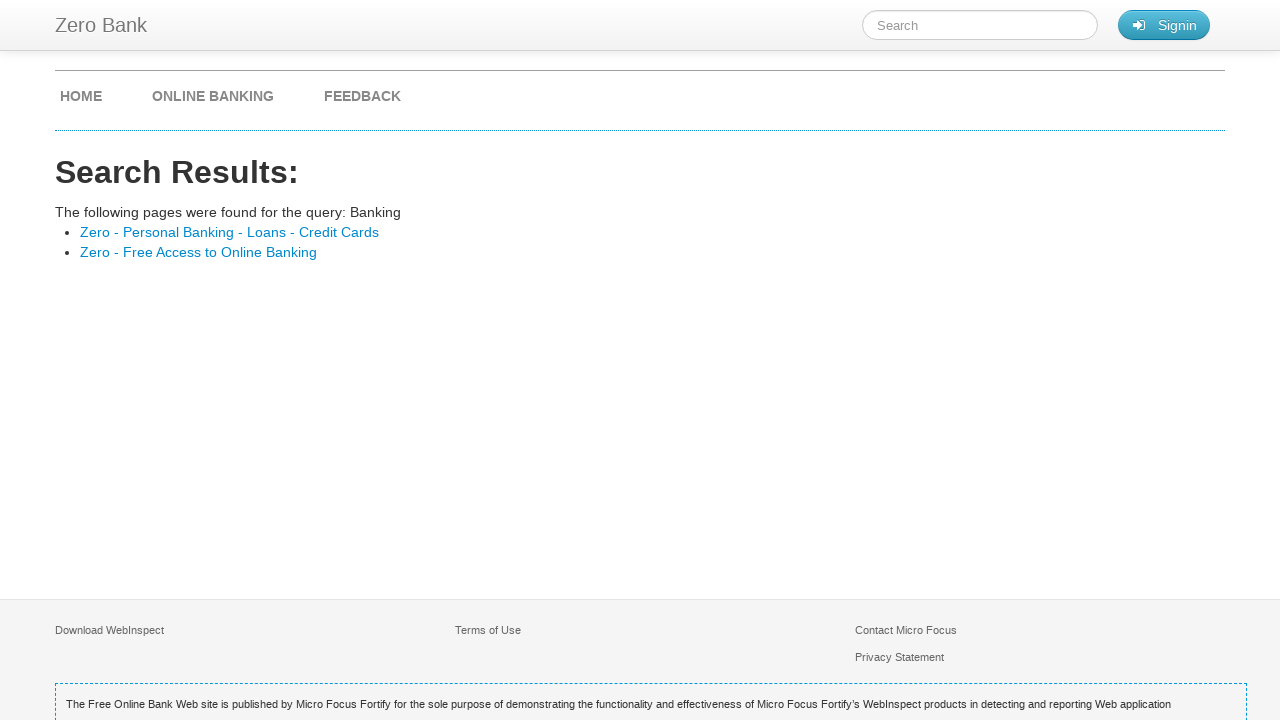

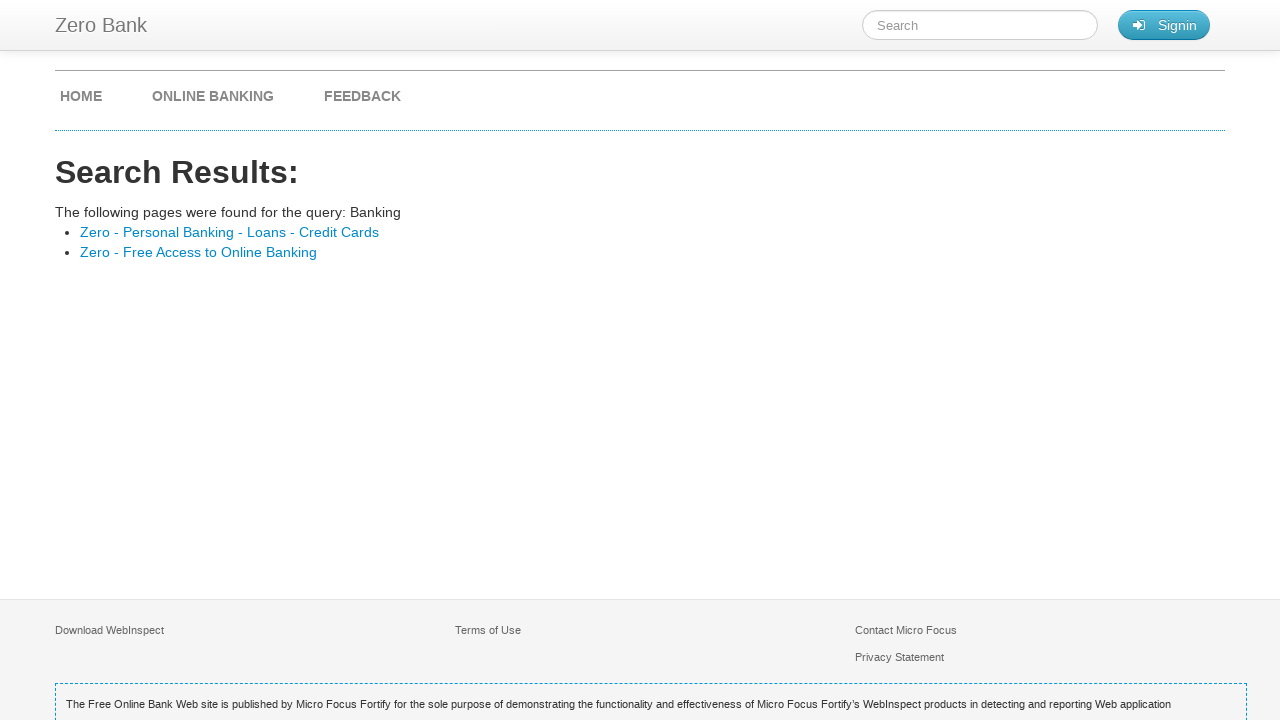